Tests time-delayed alert by clicking the timer alert button and waiting for the alert to appear.

Starting URL: https://demoqa.com/alerts

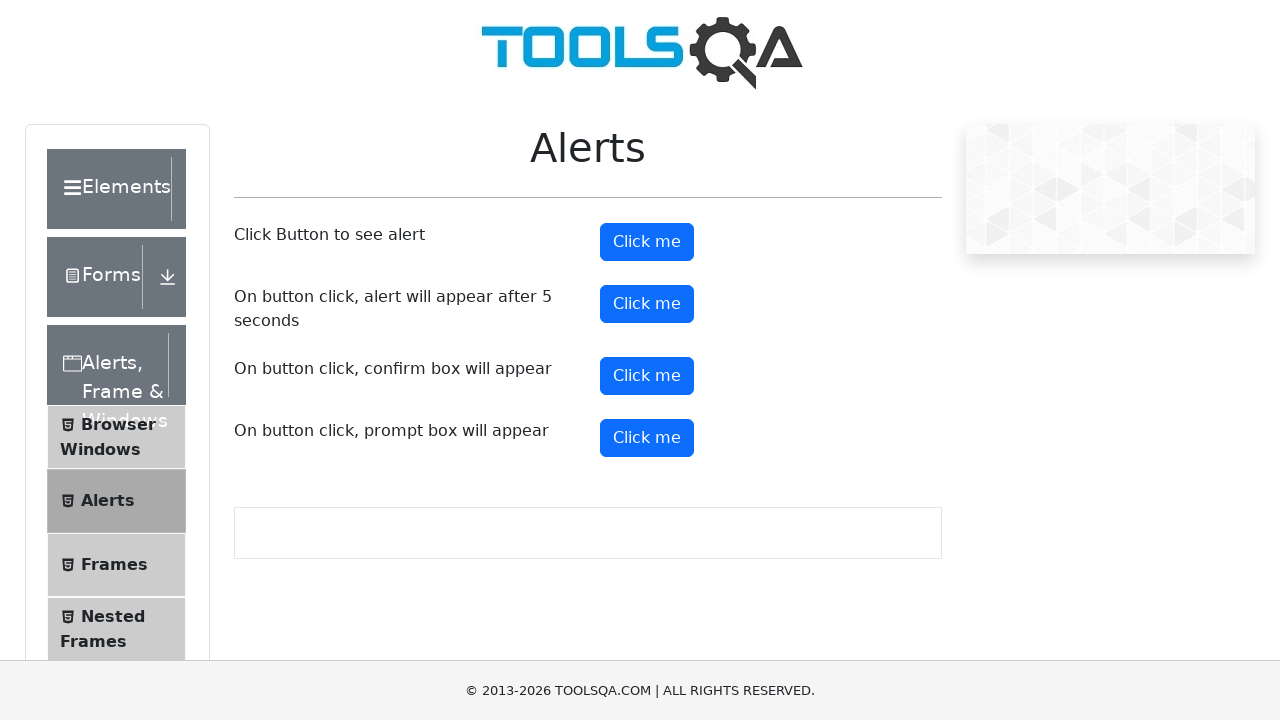

Set up dialog handler to automatically accept alerts
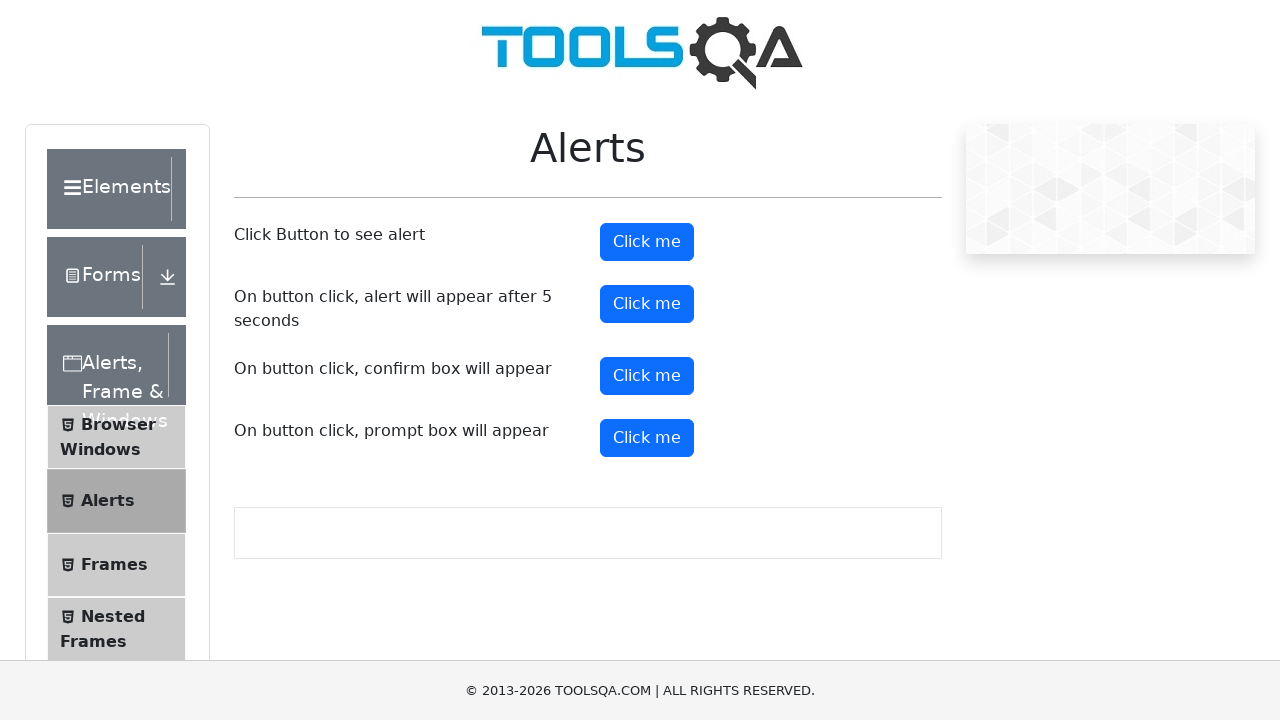

Clicked the timer alert button at (647, 304) on #timerAlertButton
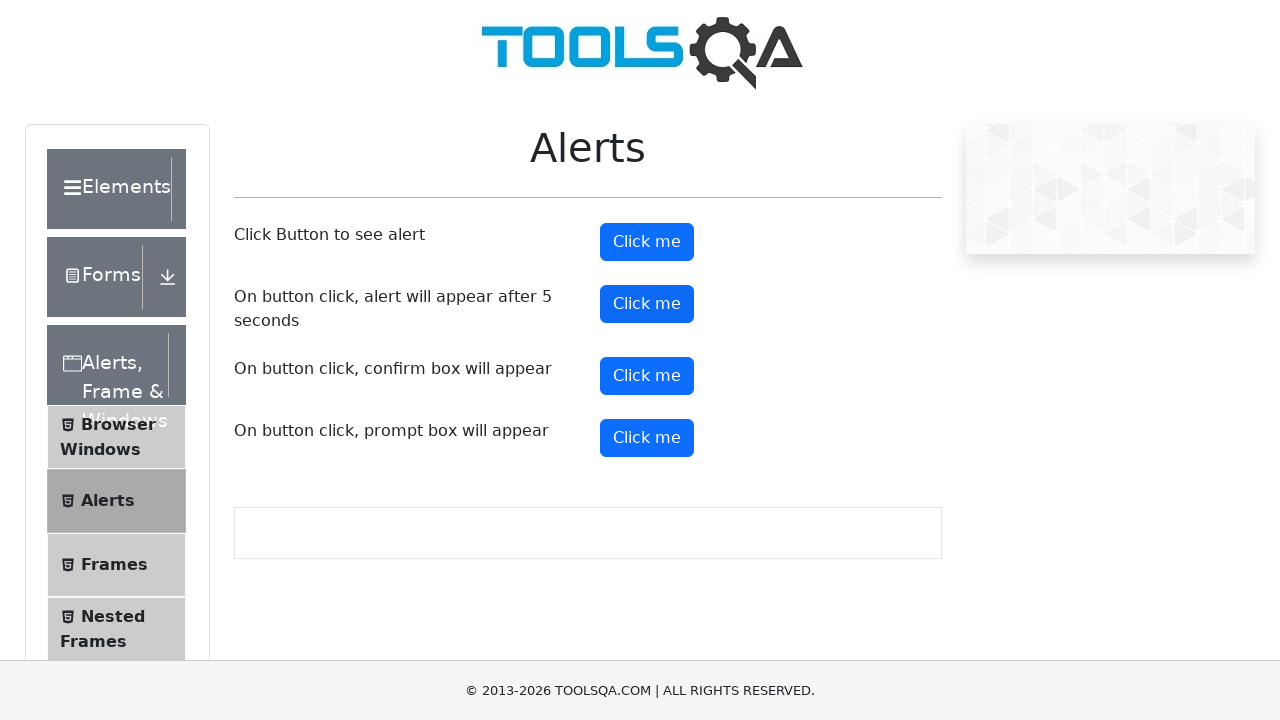

Waited 6 seconds for time-delayed alert to appear
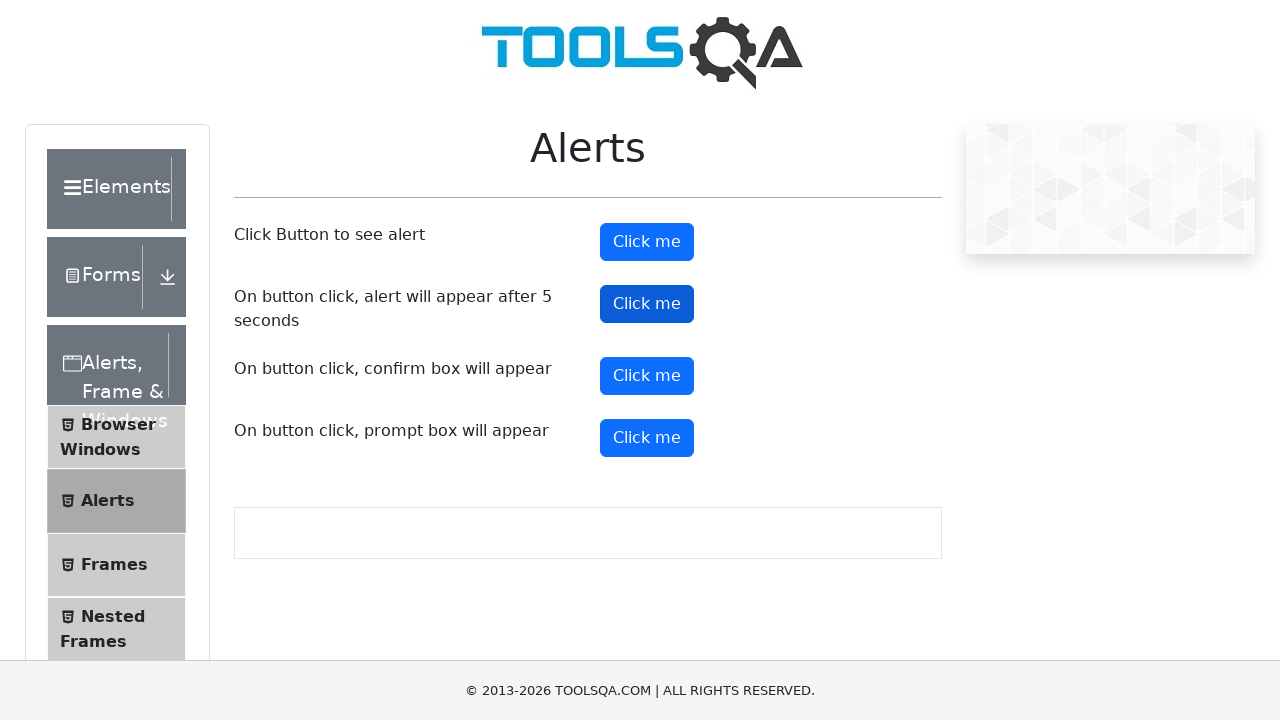

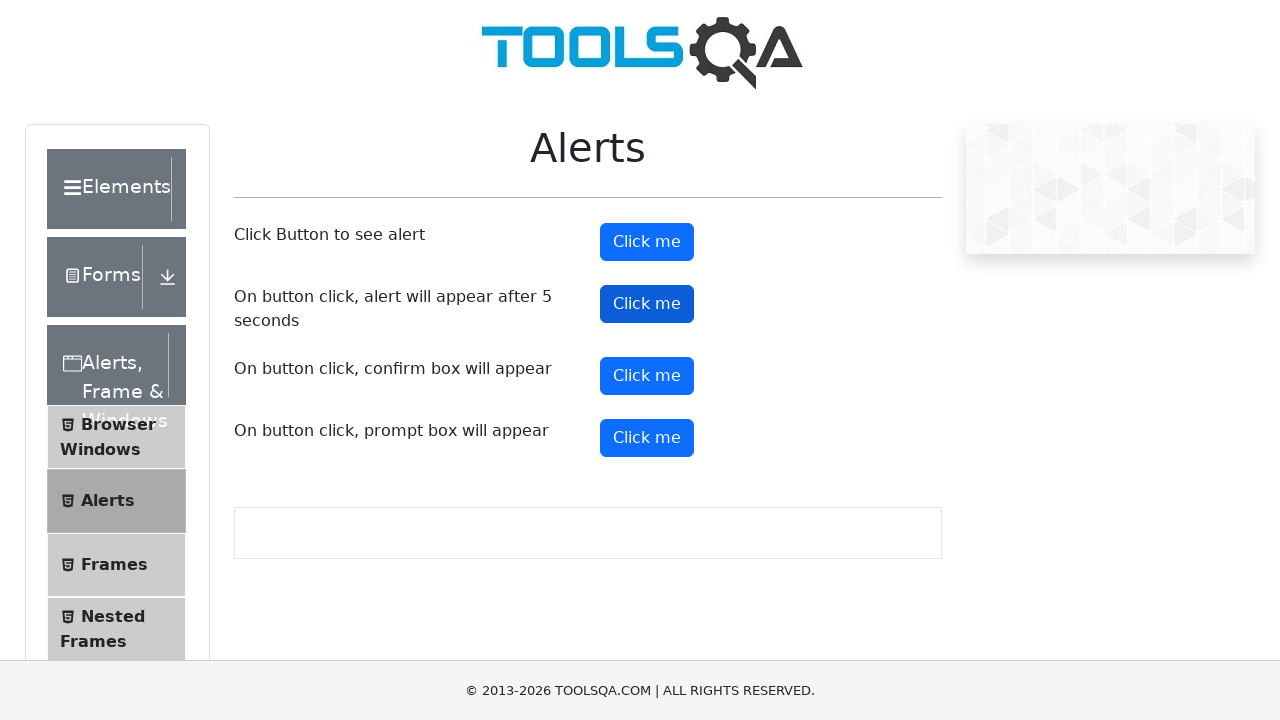